Tests checkbox functionality by clicking the Checkboxes link and toggling the first checkbox

Starting URL: http://the-internet.herokuapp.com/

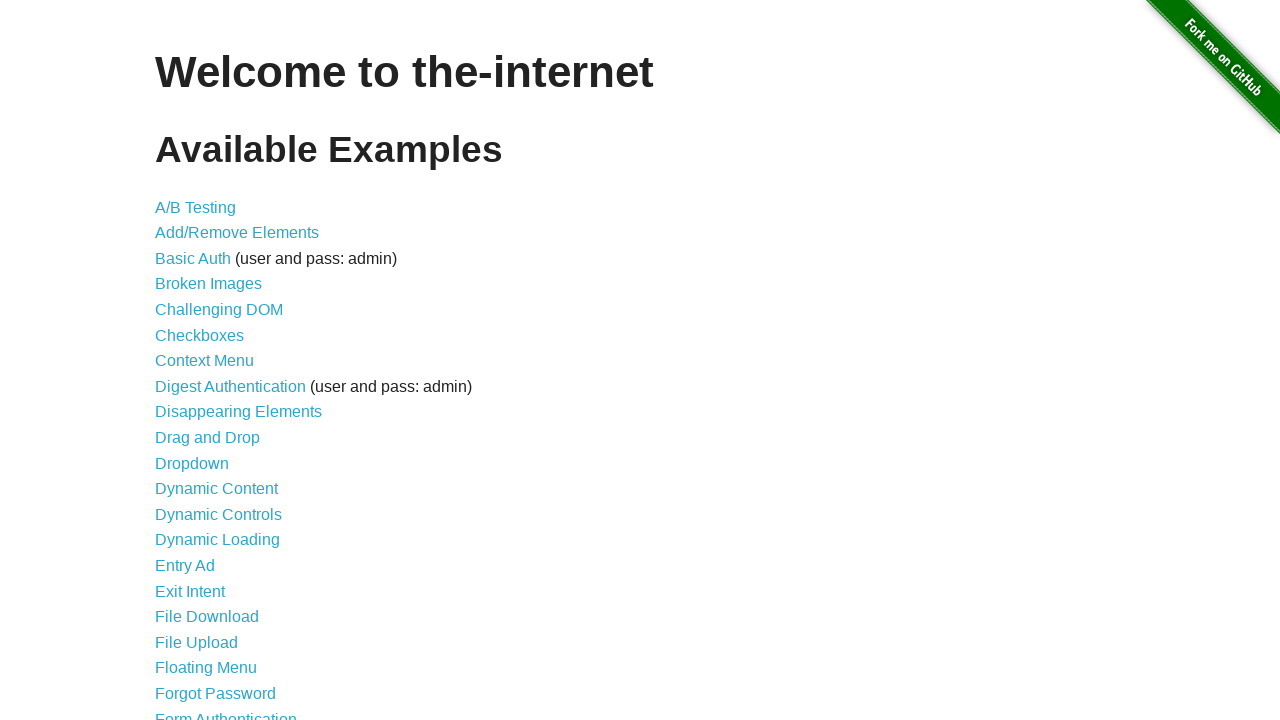

Clicked Checkboxes link at (200, 335) on text=Checkboxes
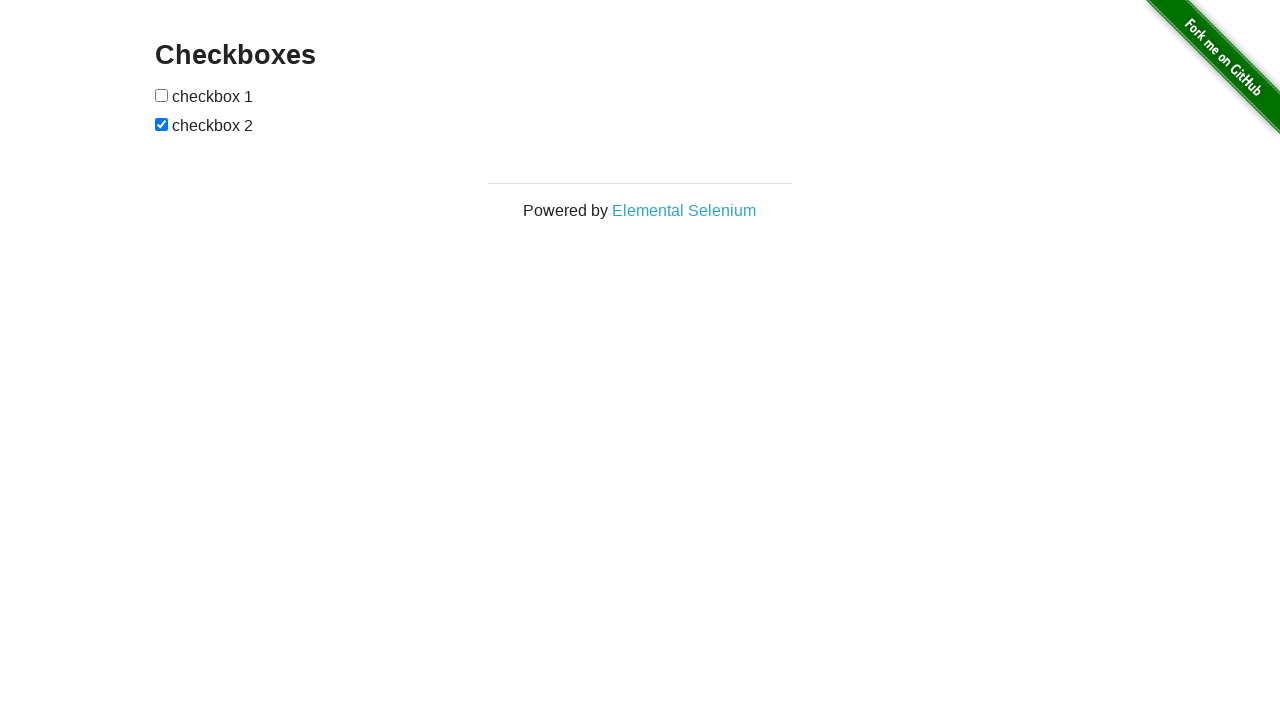

Located first checkbox element
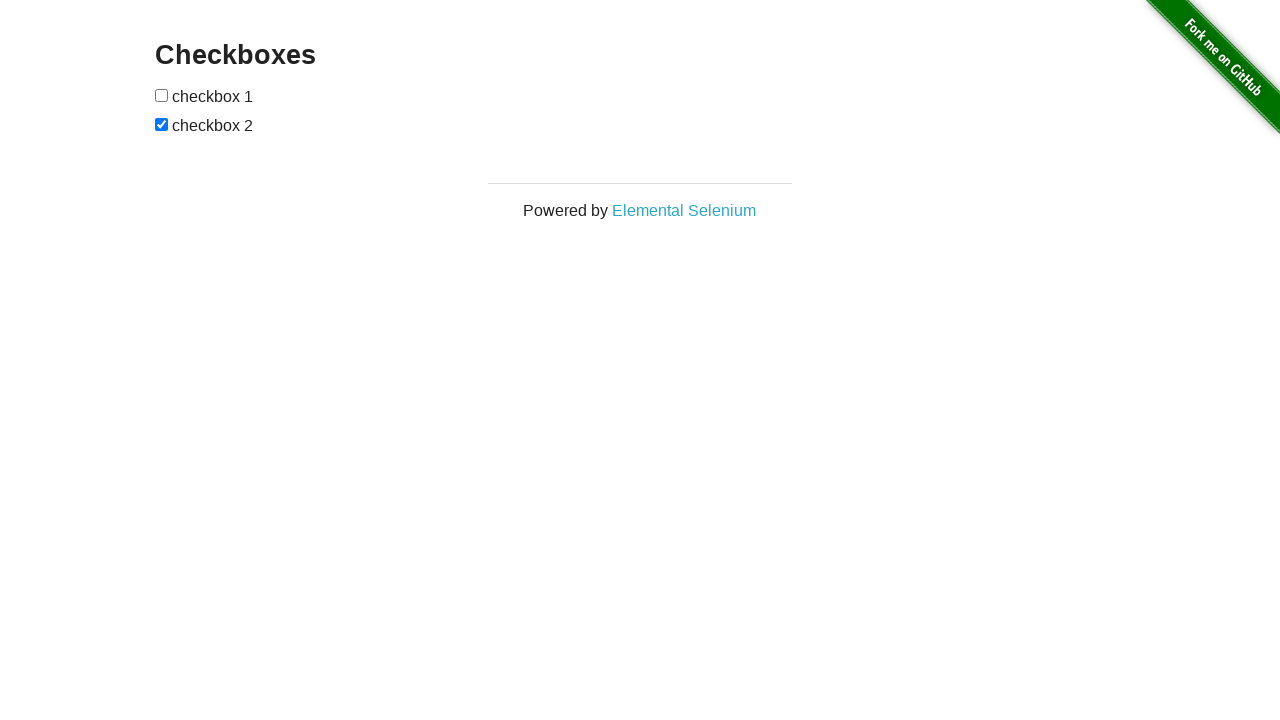

Clicked first checkbox to toggle it at (162, 95) on xpath=//html/body/div[2]/div/div/form/input[1]
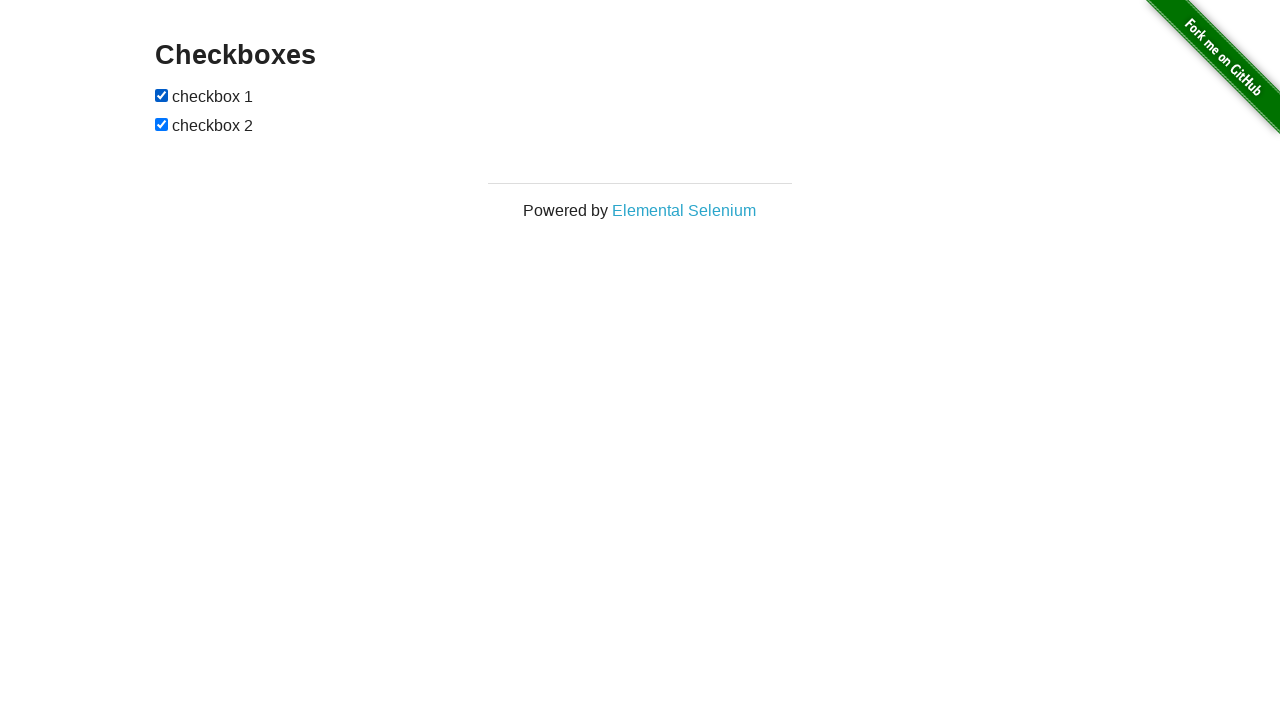

Verified that first checkbox is now checked
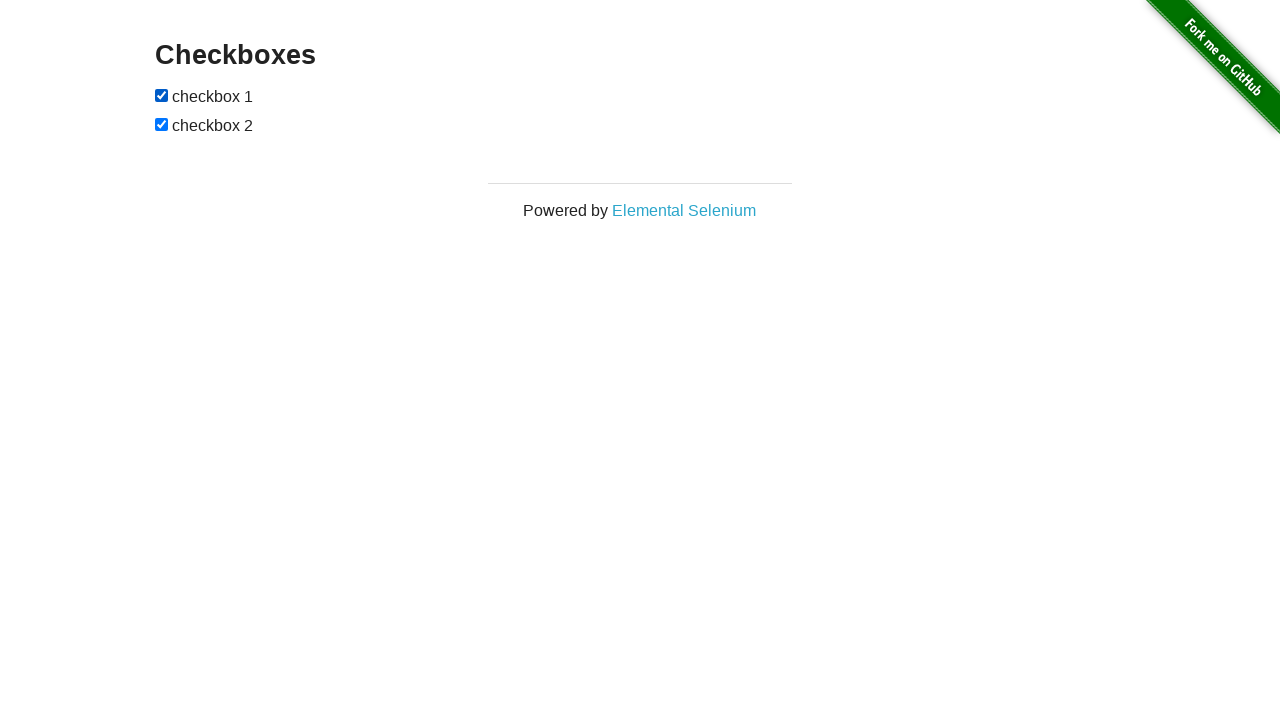

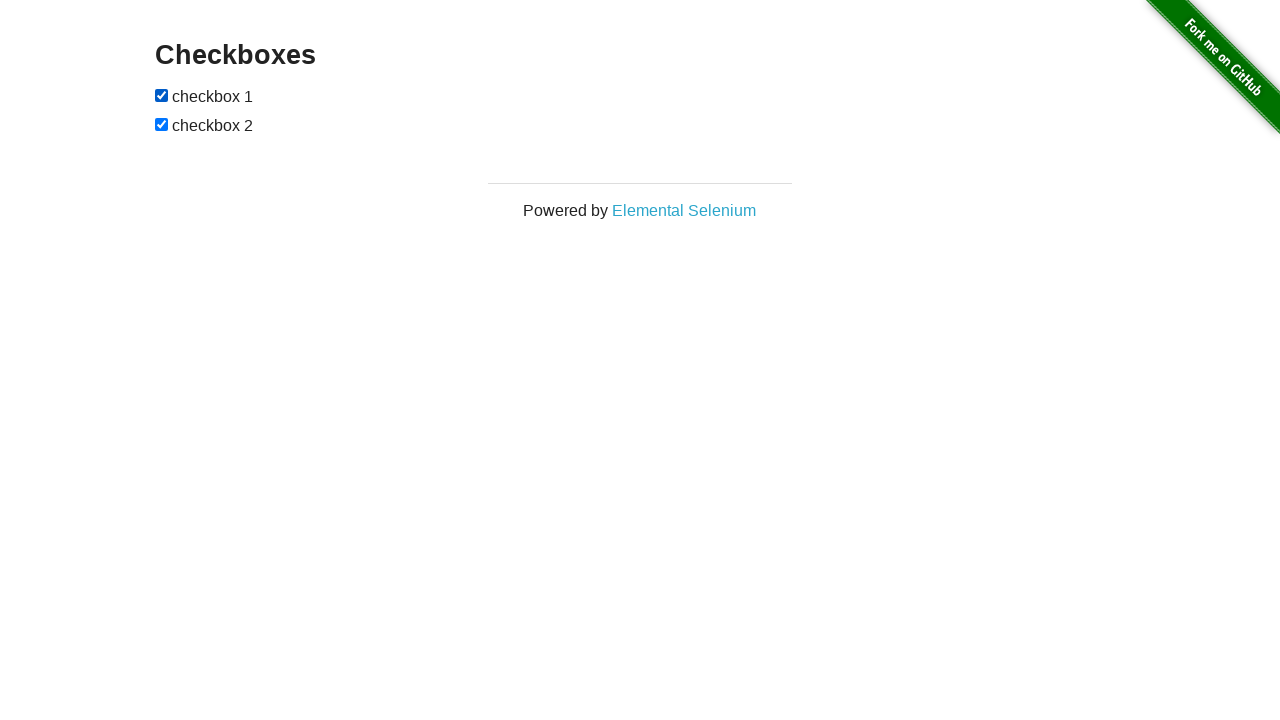